Tests drag and drop functionality using click and hold approach - drags an element from source to target

Starting URL: https://jqueryui.com/droppable/

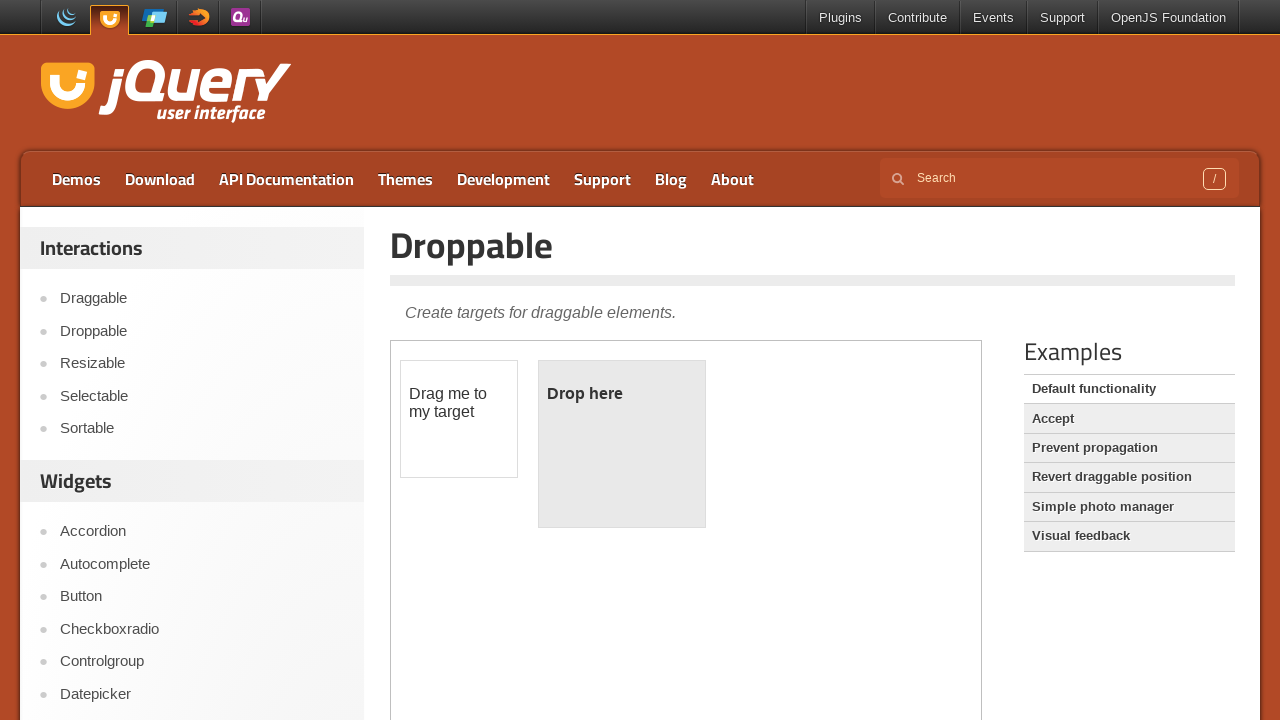

Located the iframe containing drag and drop elements
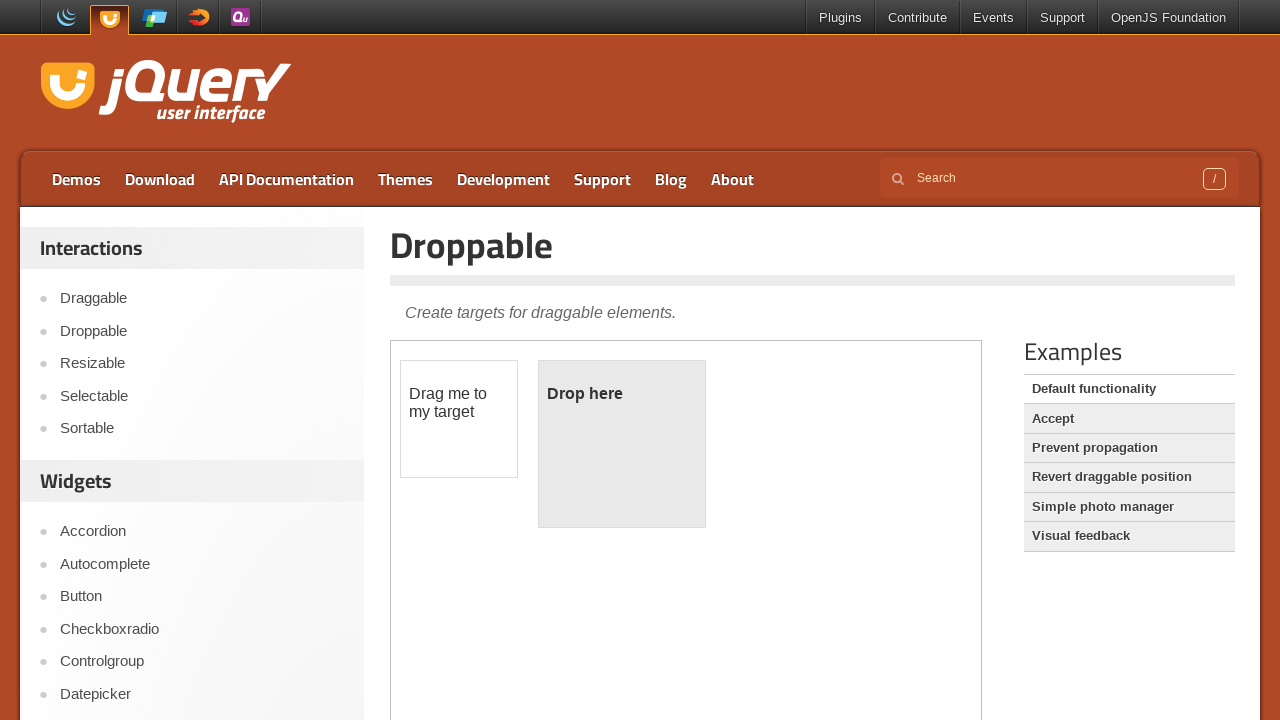

Located the draggable source element
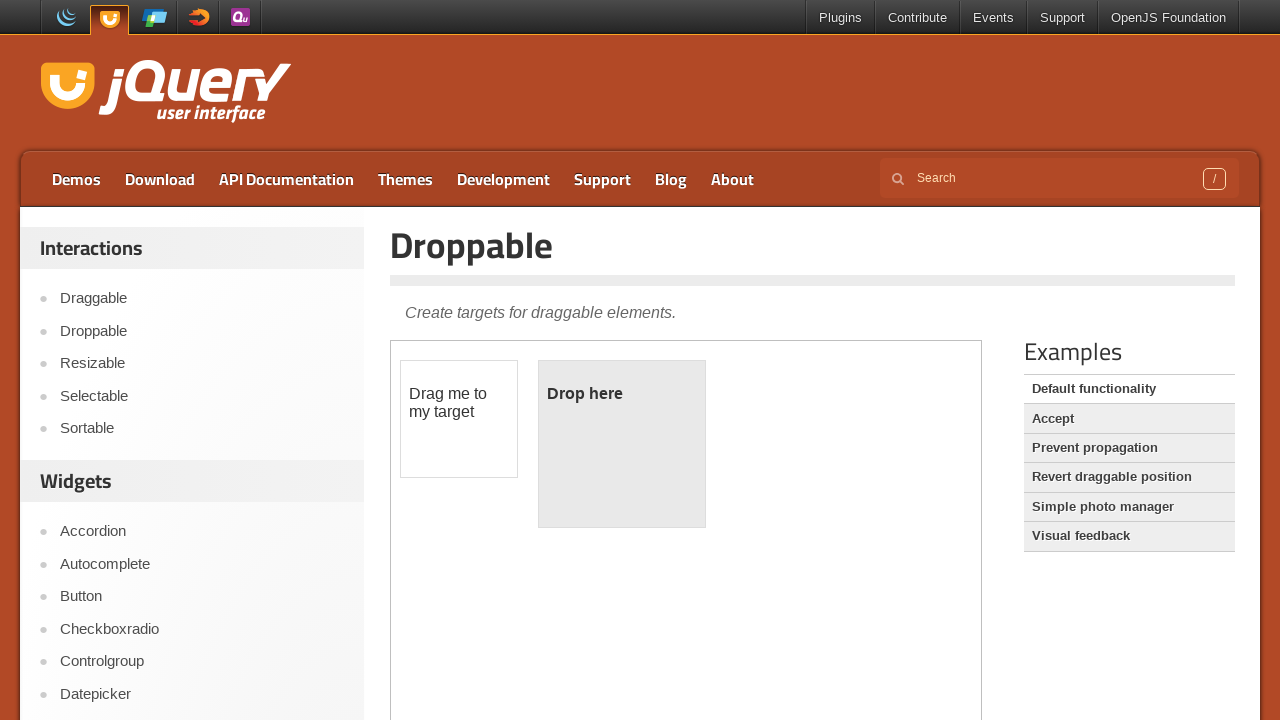

Located the droppable target element
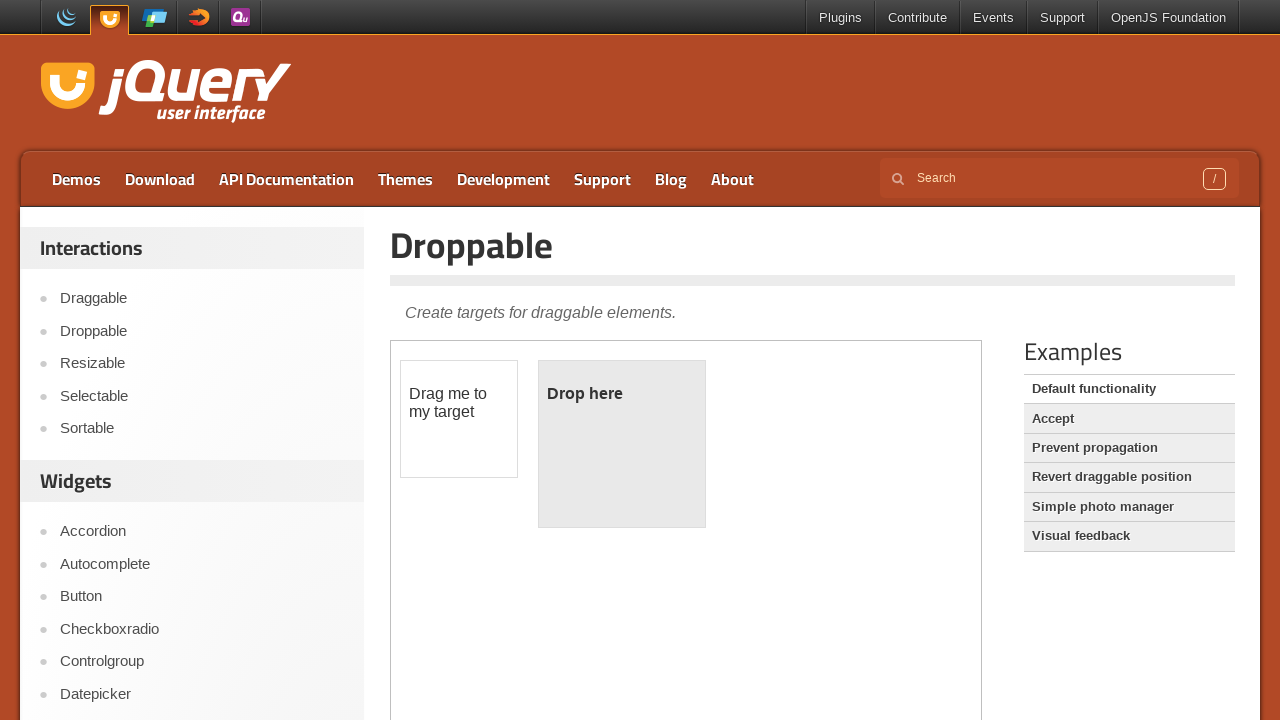

Dragged the element from source to target using click and hold at (622, 444)
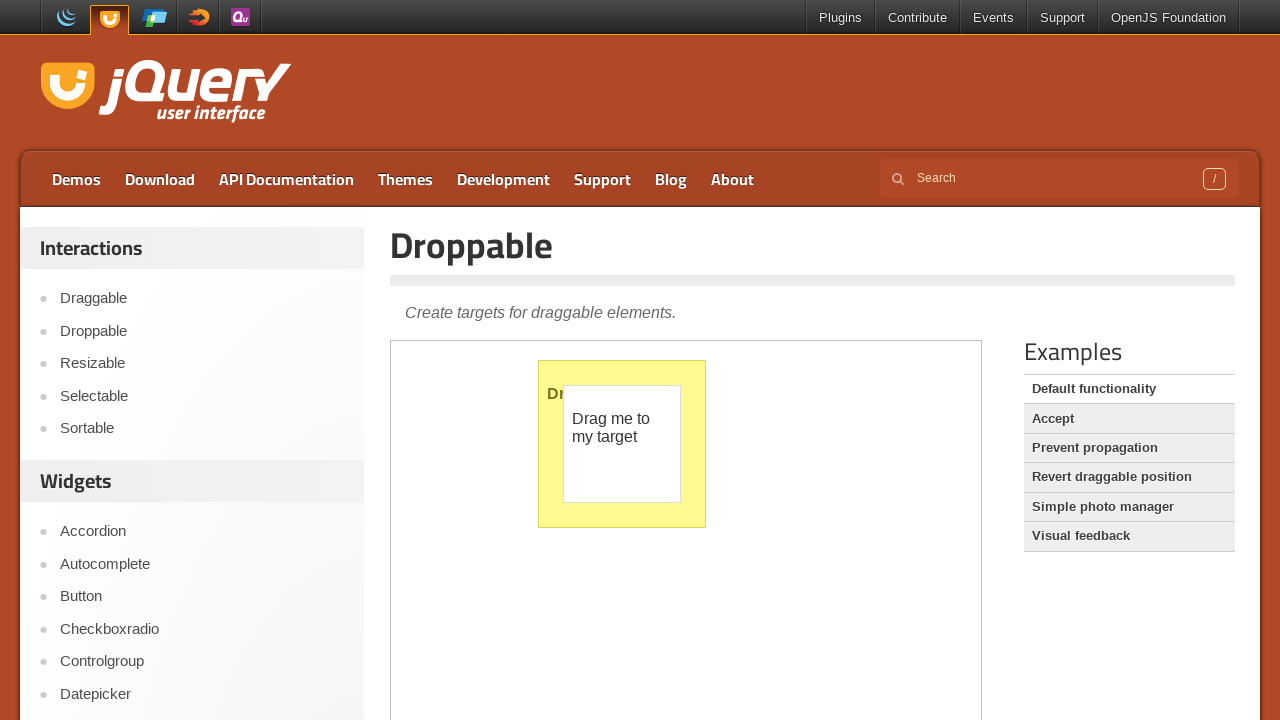

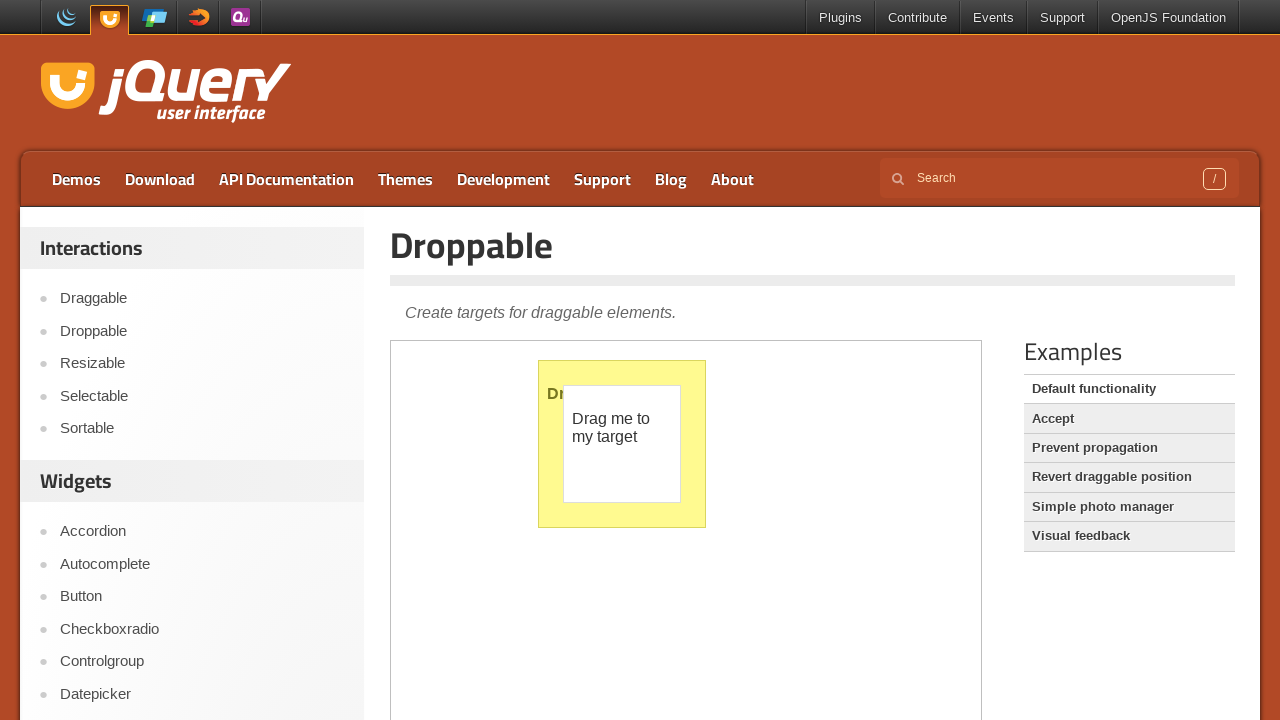